Navigates to DuckDuckGo homepage and verifies the page loads successfully

Starting URL: https://duckduckgo.com/

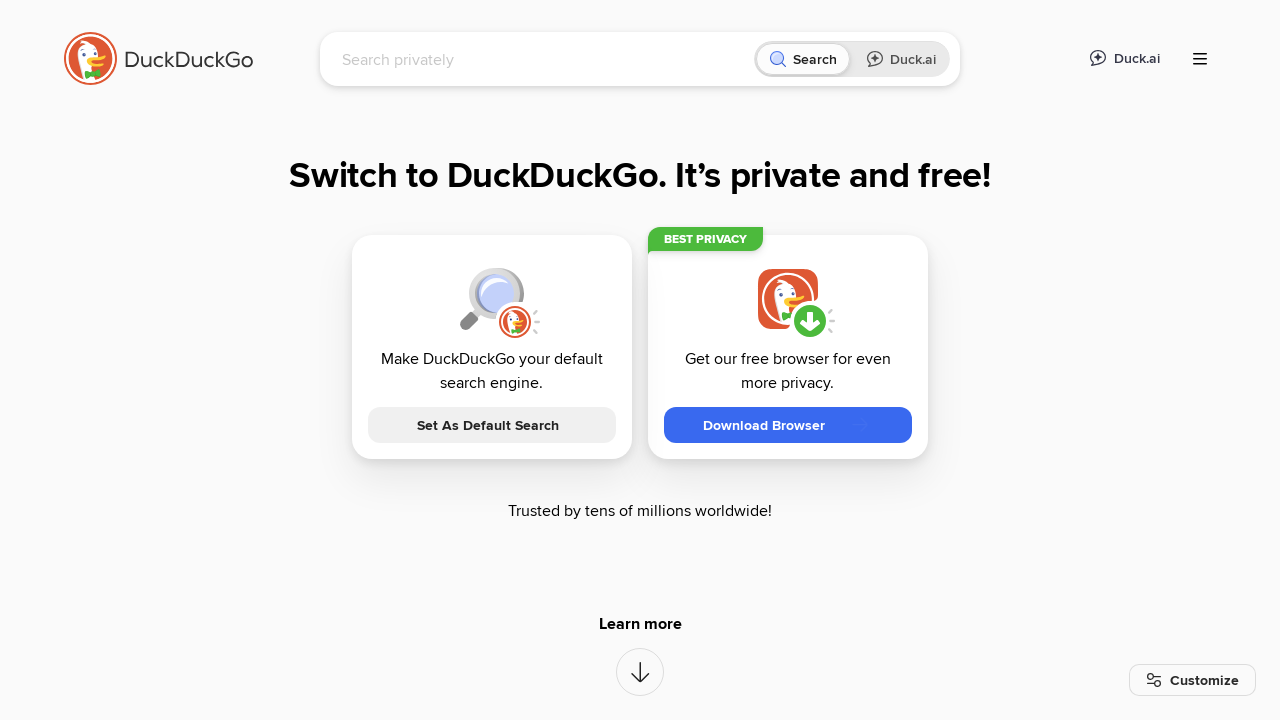

DuckDuckGo homepage loaded successfully - search input field is present
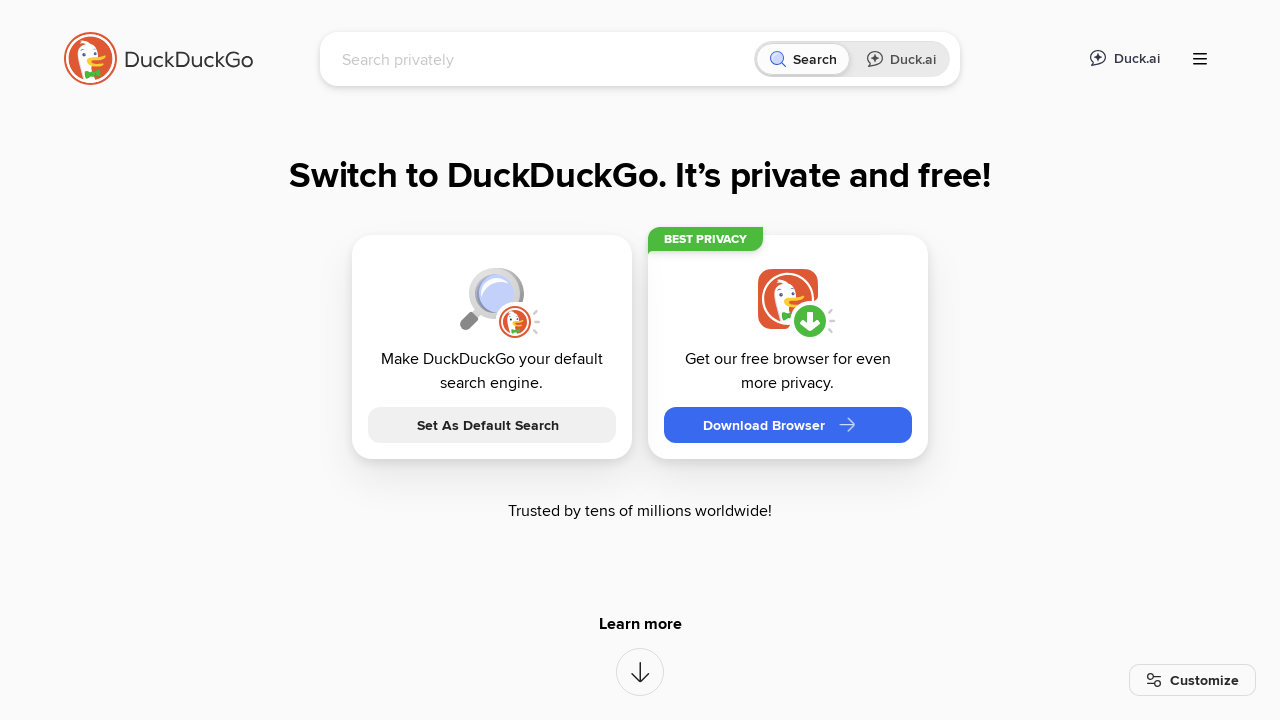

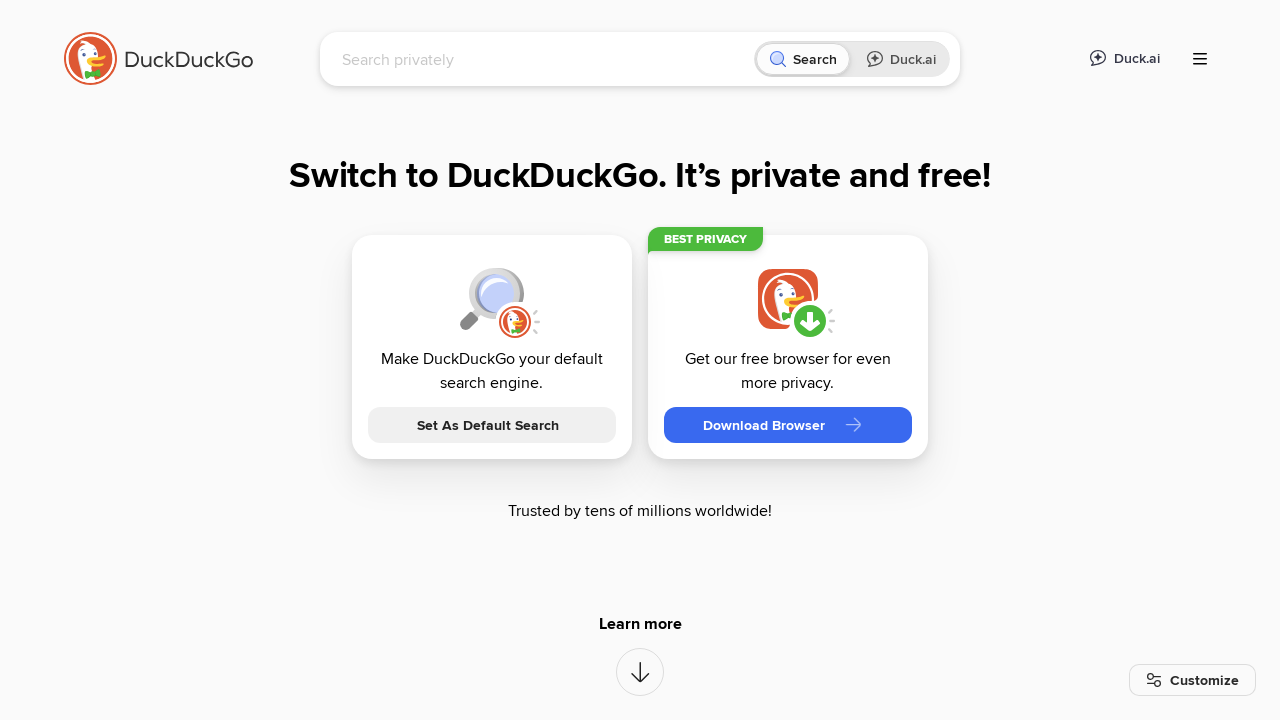